Tests the Home button navigation by clicking the Home link in the navbar and verifying the home page loads correctly.

Starting URL: https://www.demoblaze.com

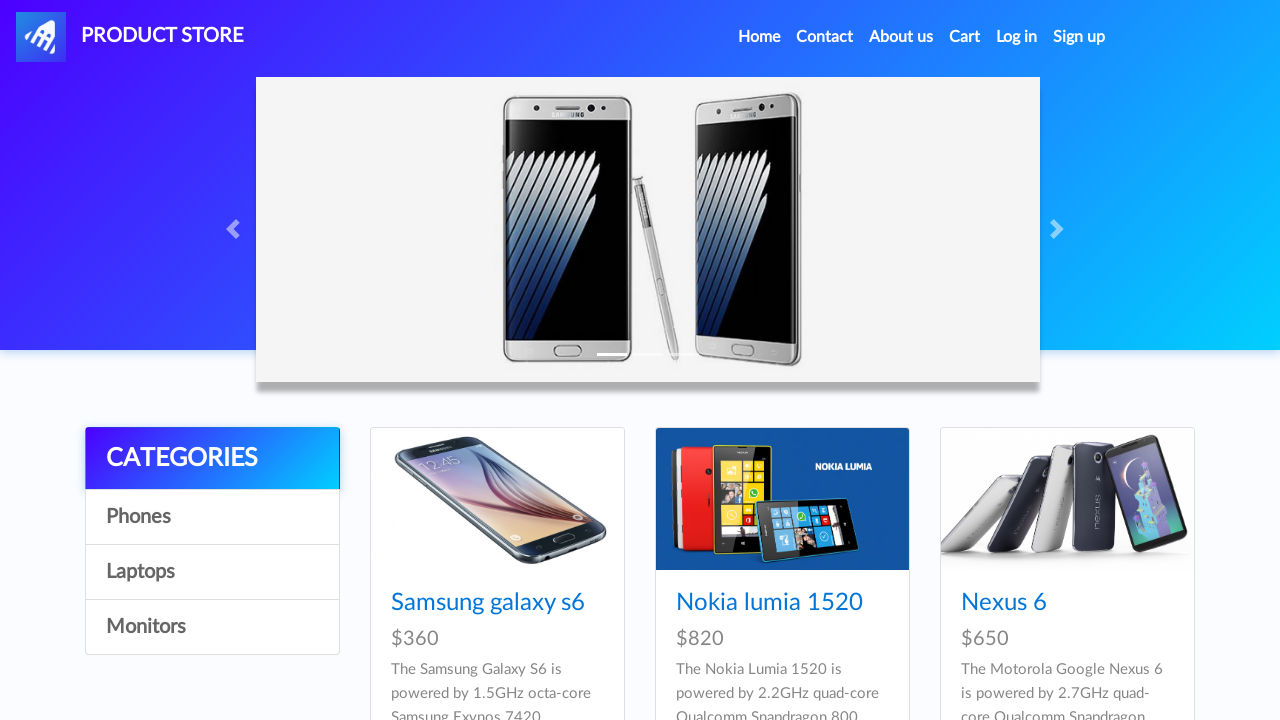

Waited for navbar logo to be visible
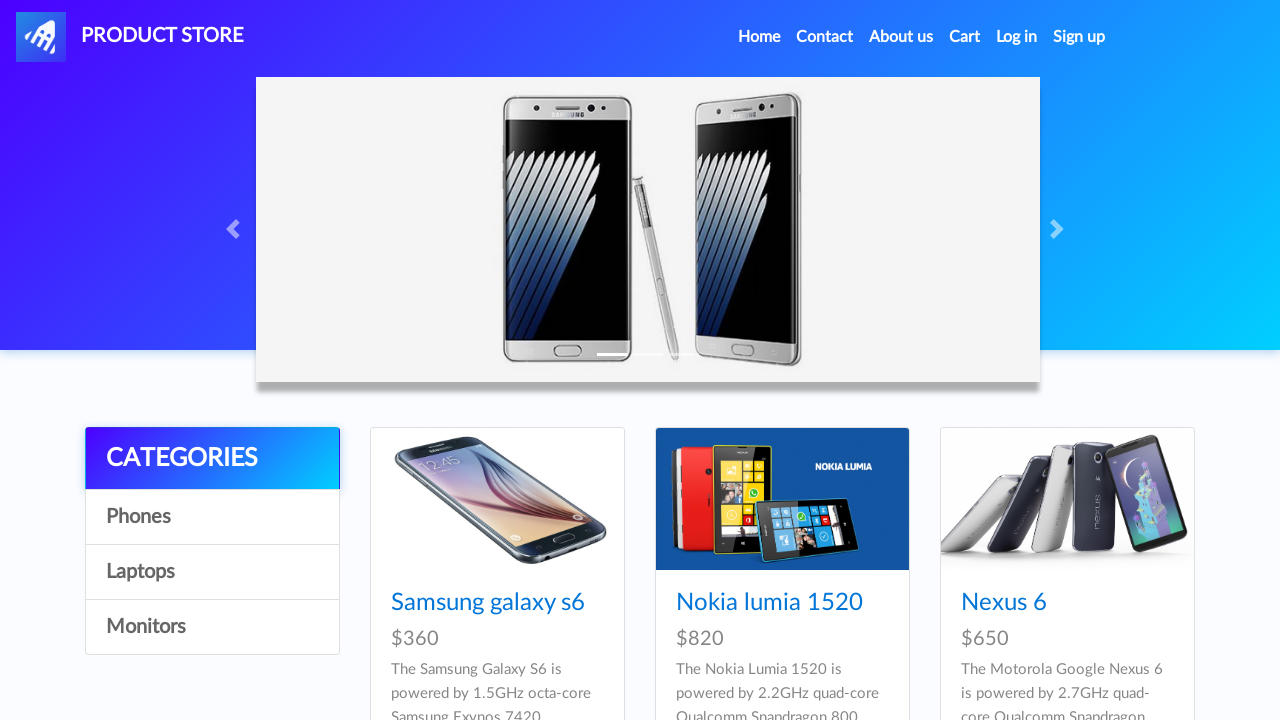

Clicked Home link in navbar at (759, 37) on xpath=//*[@id='navbarExample']/ul/li[1]/a
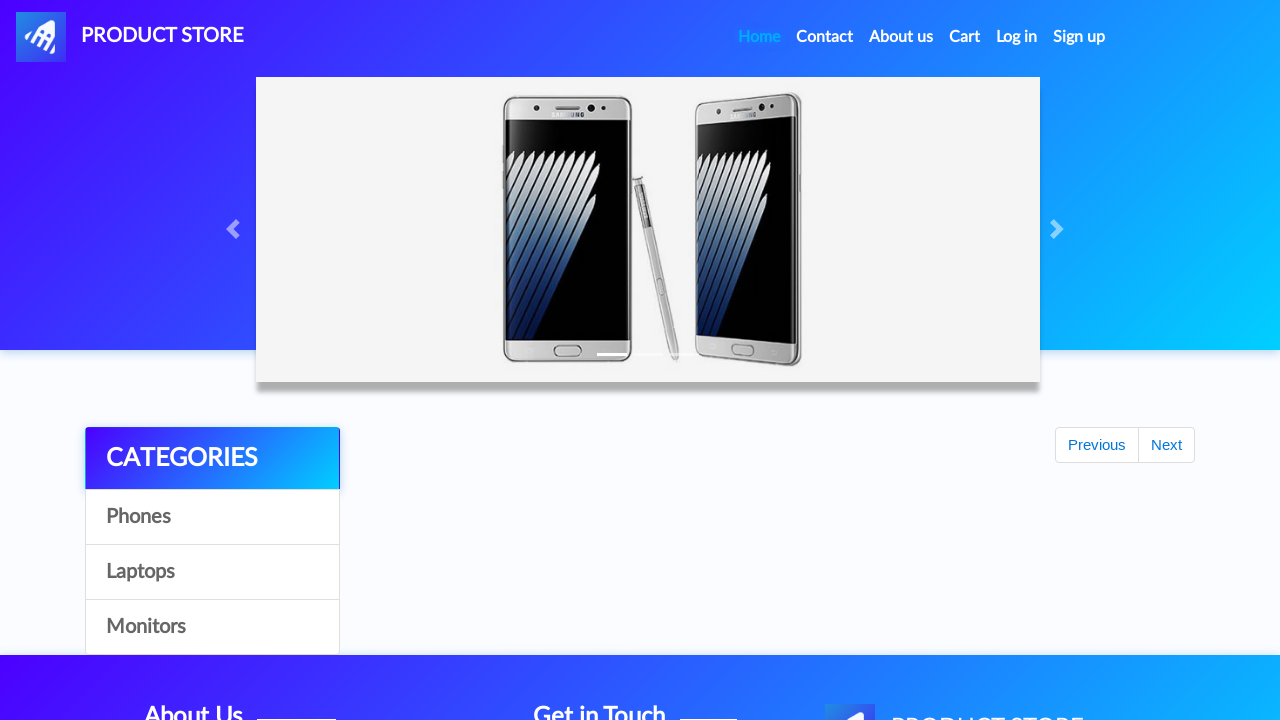

Home page loaded successfully, navbar logo is visible
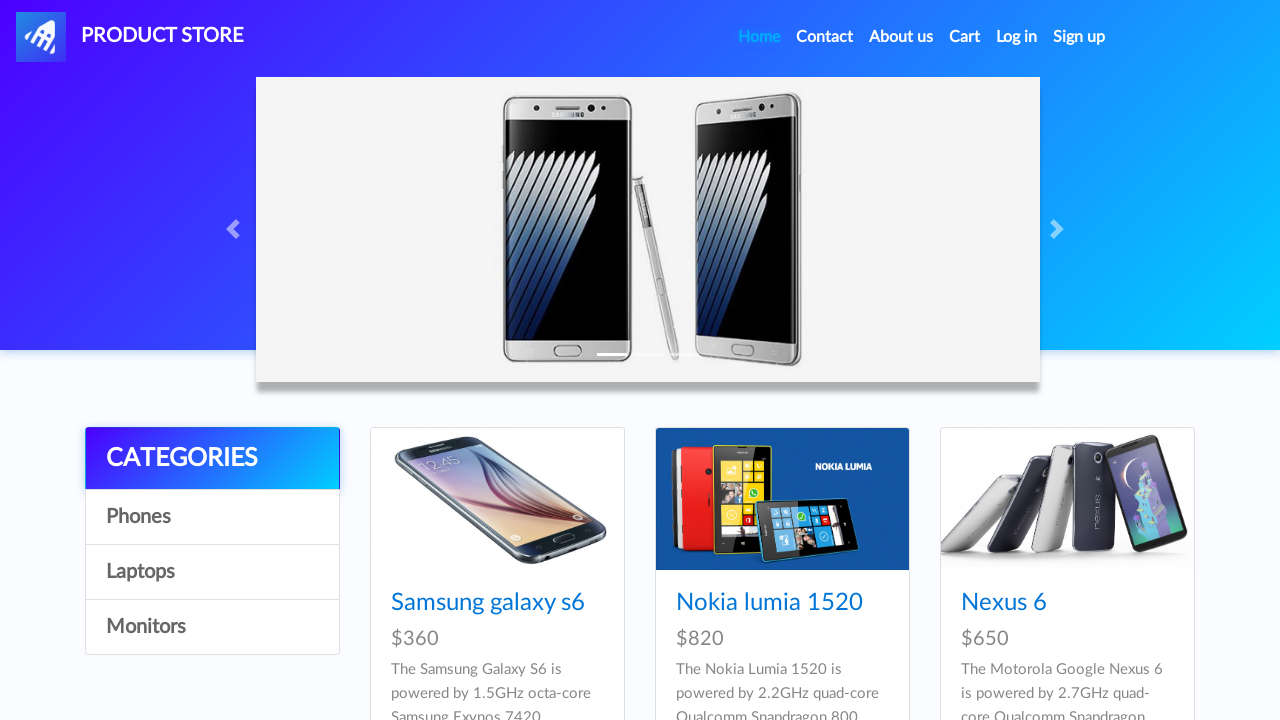

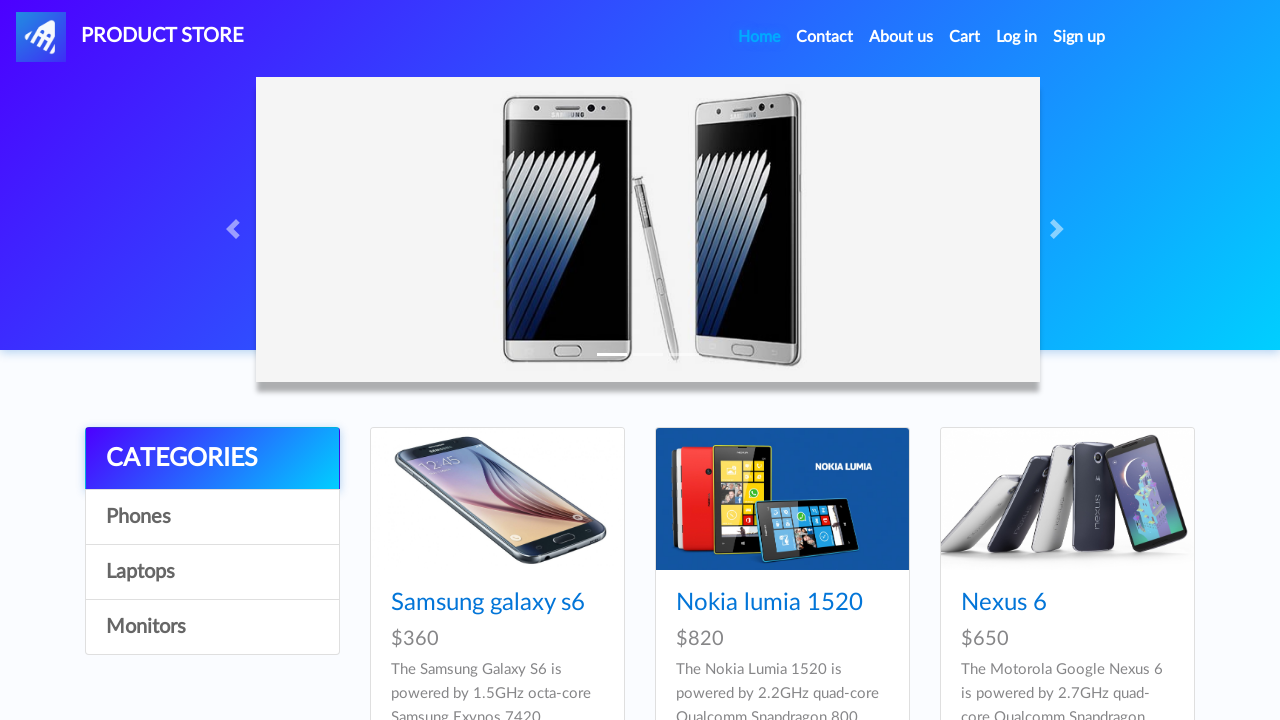